Selects multiple checkbox options for hobbies on the registration form

Starting URL: http://demo.automationtesting.in/Register.html

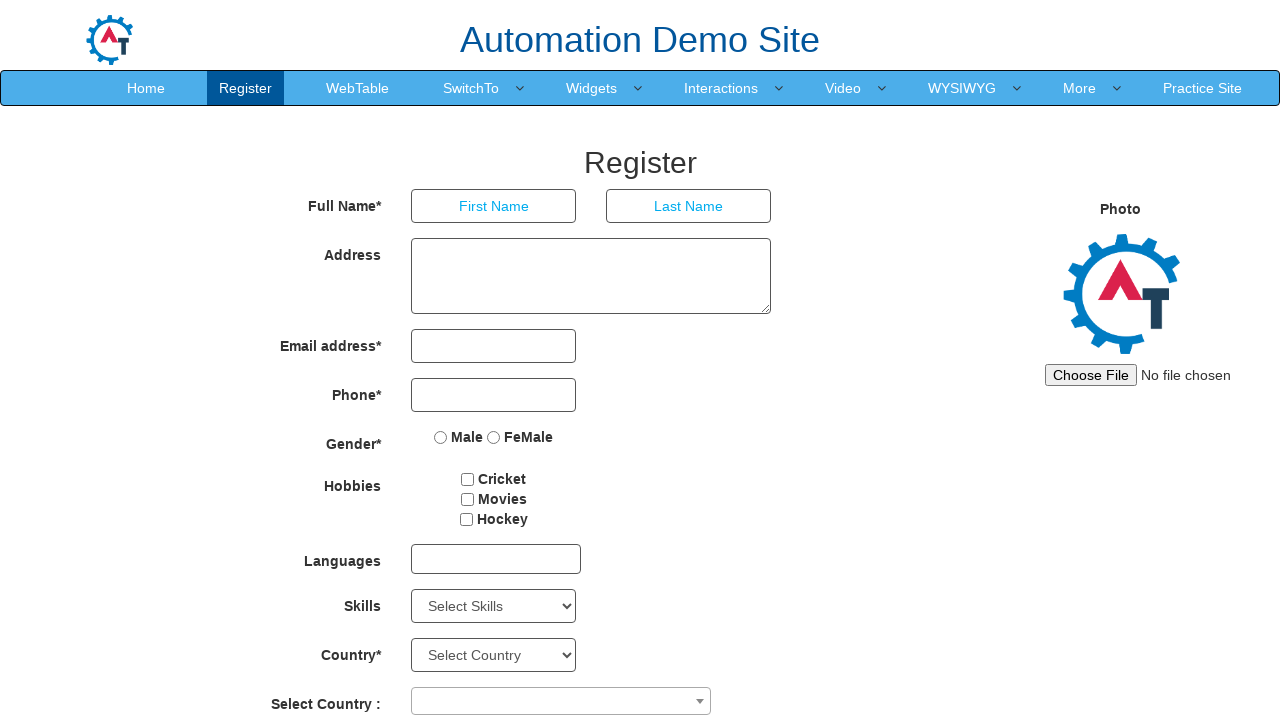

Checked Movies checkbox for hobbies at (467, 499) on xpath=//input[@type='checkbox' and @value='Movies']
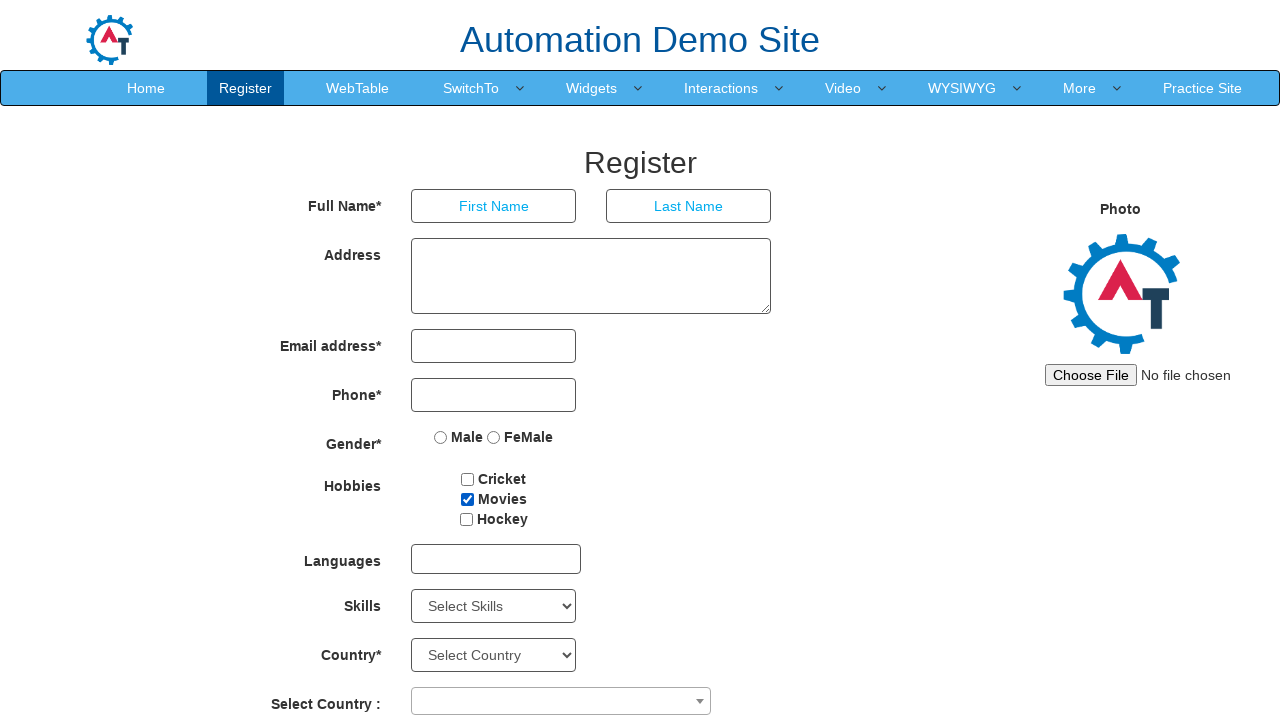

Checked Hockey checkbox for hobbies at (466, 519) on xpath=//input[@type='checkbox' and @value='Hockey']
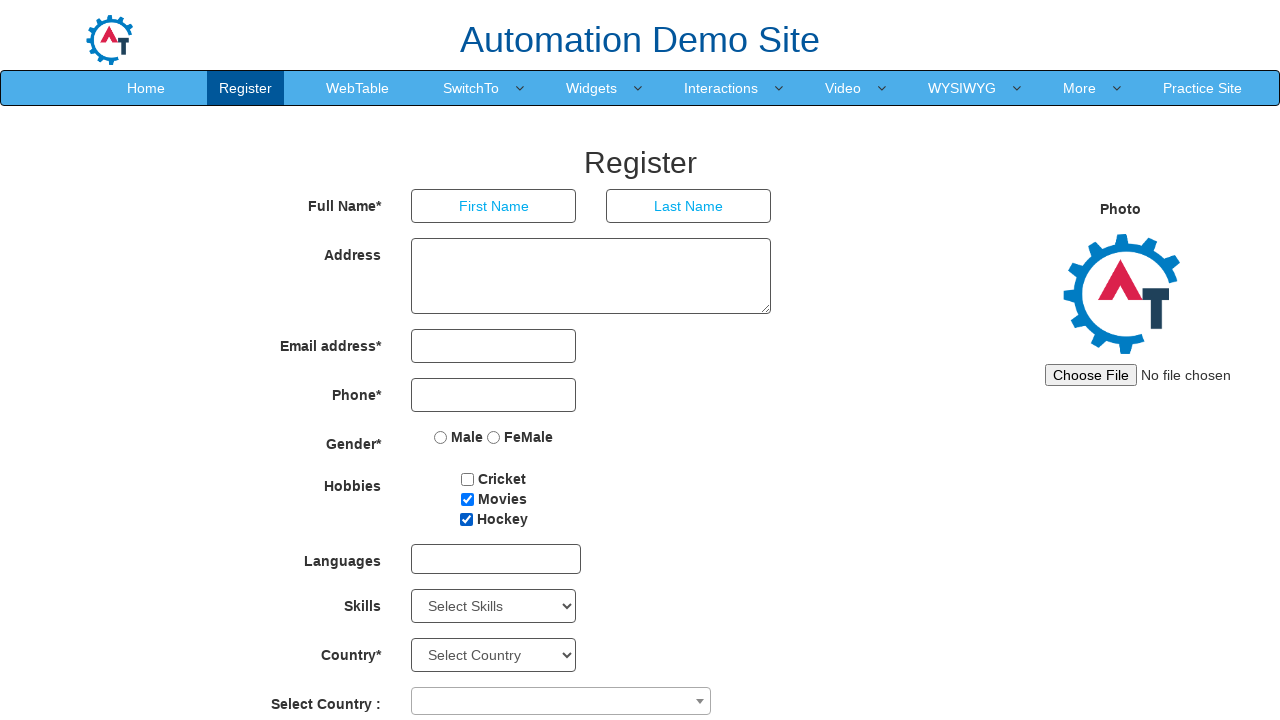

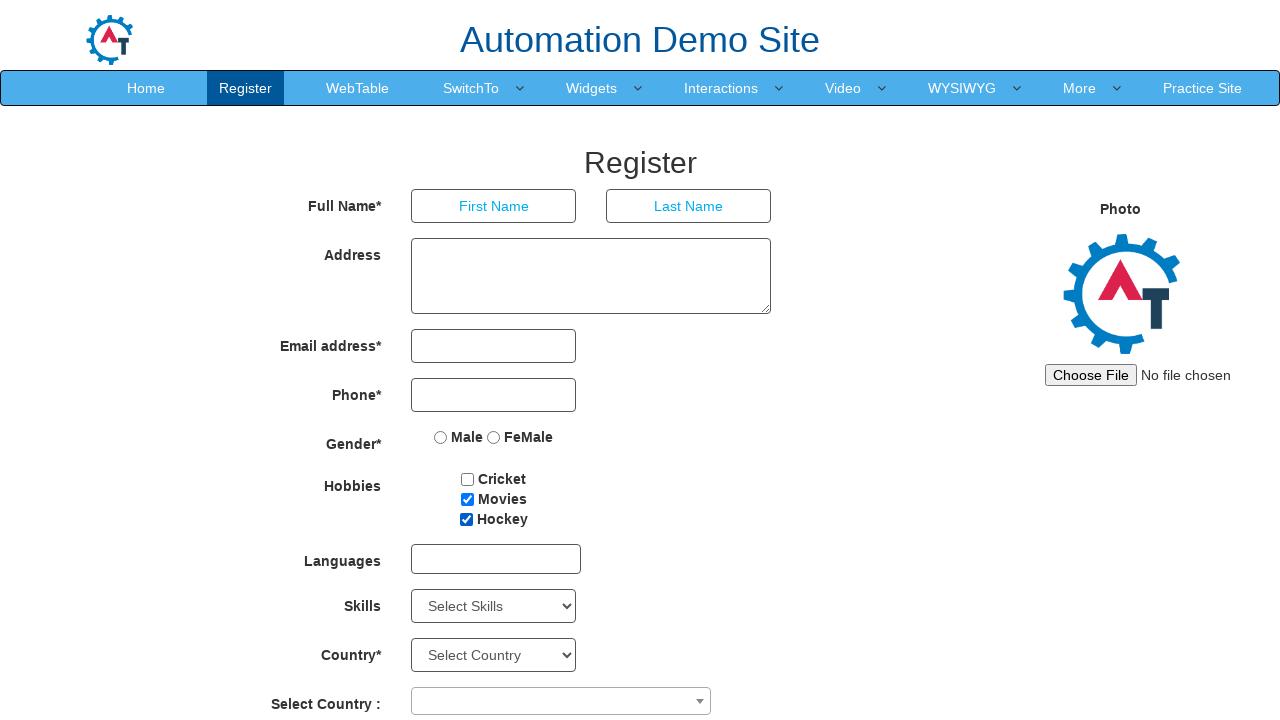